Navigates to DemoQA website, clicks on the Elements section, and accesses the Web Tables element to view table content

Starting URL: https://demoqa.com

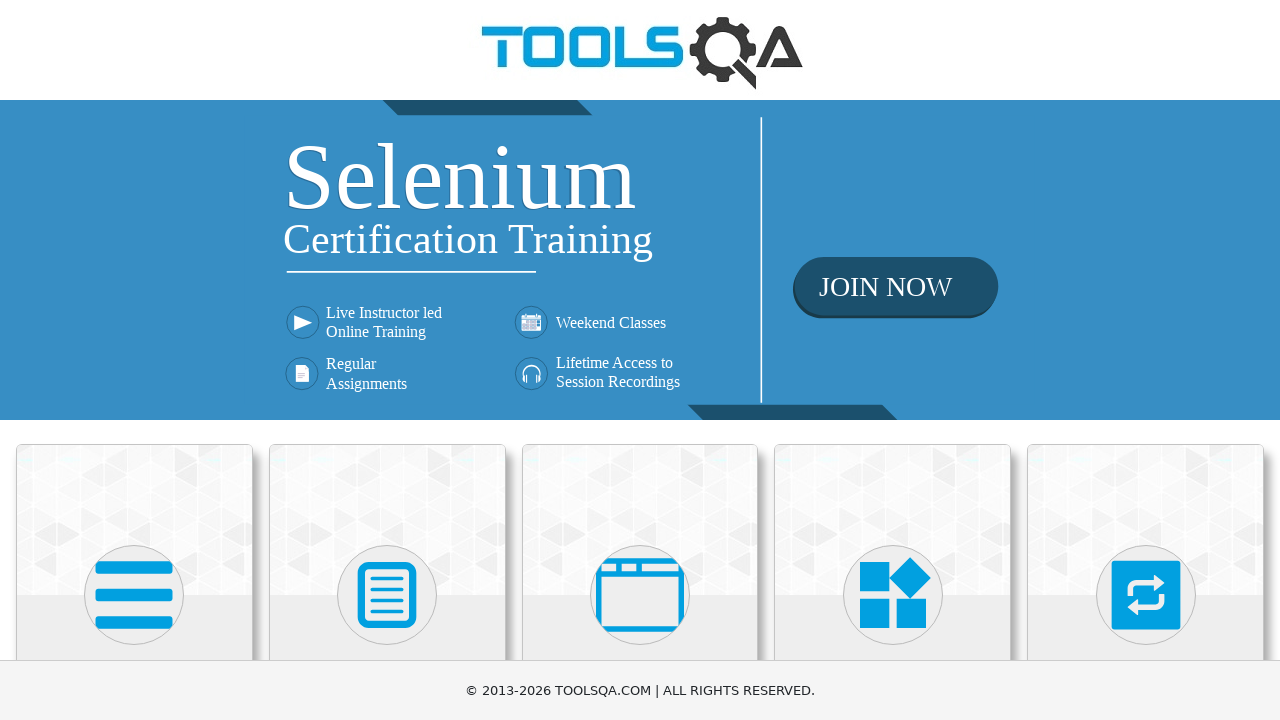

Clicked on Elements section at (134, 508) on xpath=//*[.='Elements']
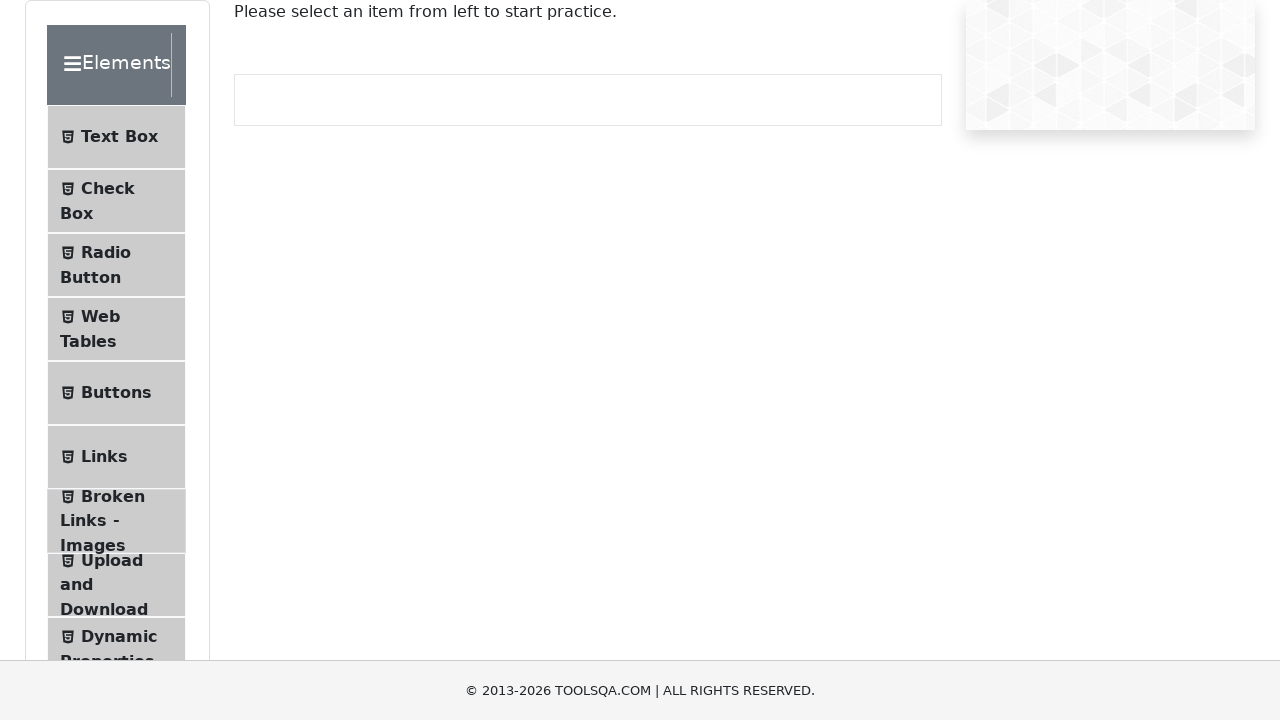

Clicked on Web Tables menu item at (100, 316) on (//span[@class='text'])[4]
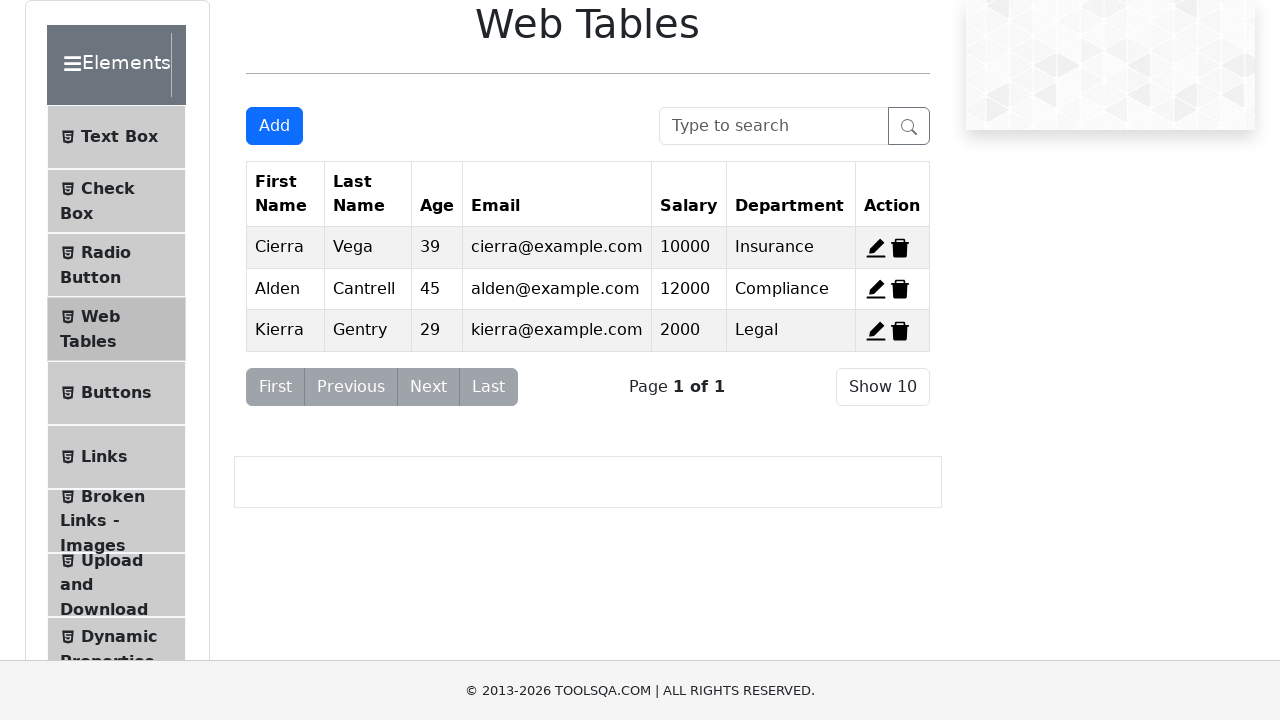

Web Tables content loaded and is visible
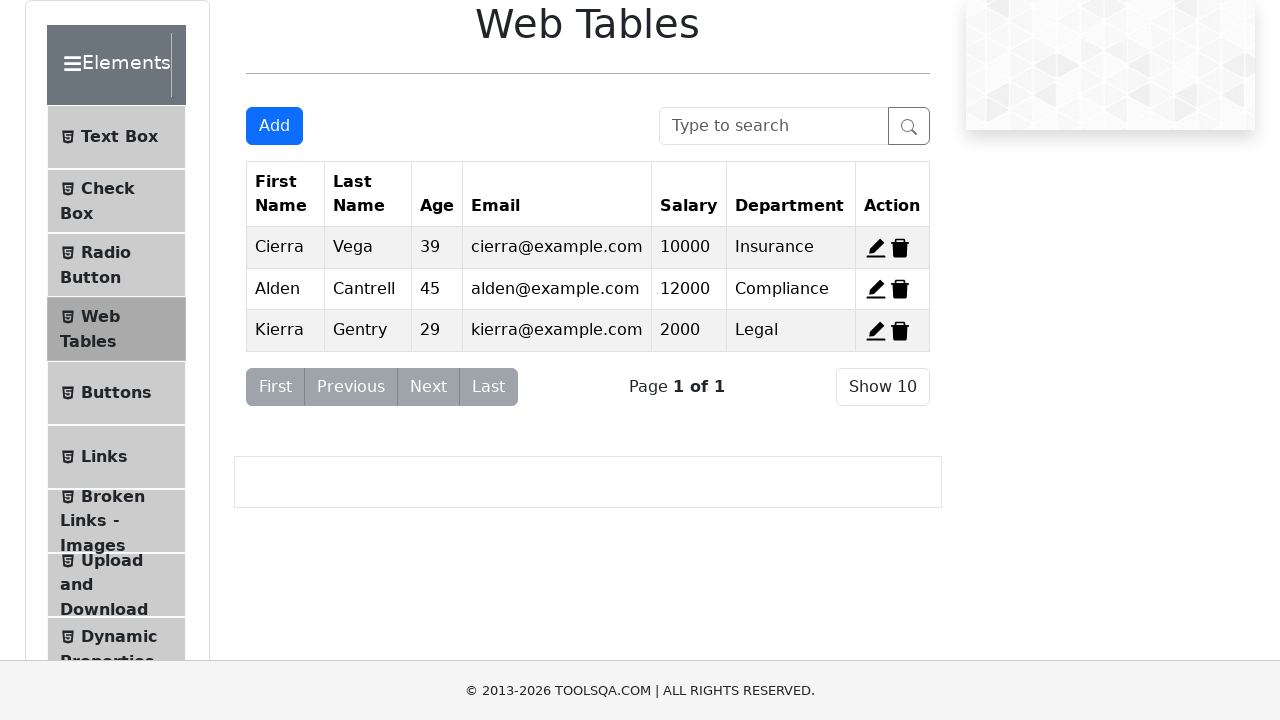

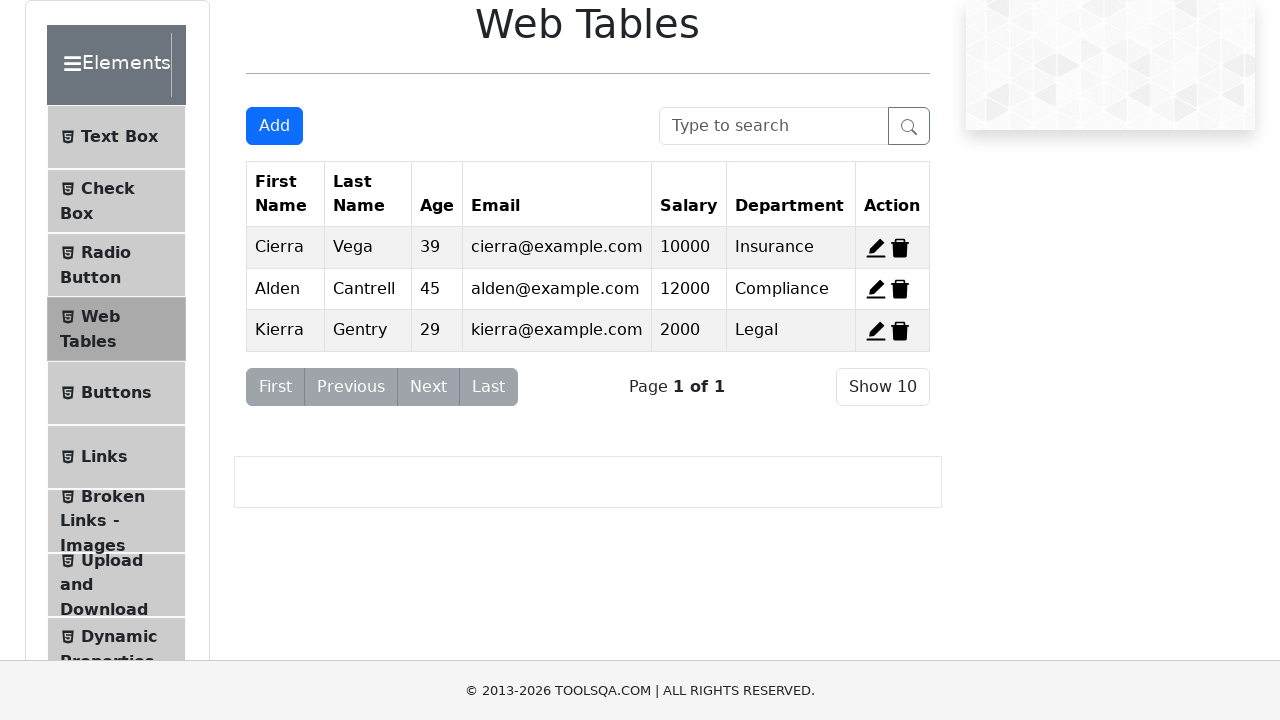